Tests radio button functionality by selecting a radio option and verifying that the associated link becomes visible and has the correct href attribute.

Starting URL: https://qbek.github.io/selenium-exercises/pl/radio_buttons.html

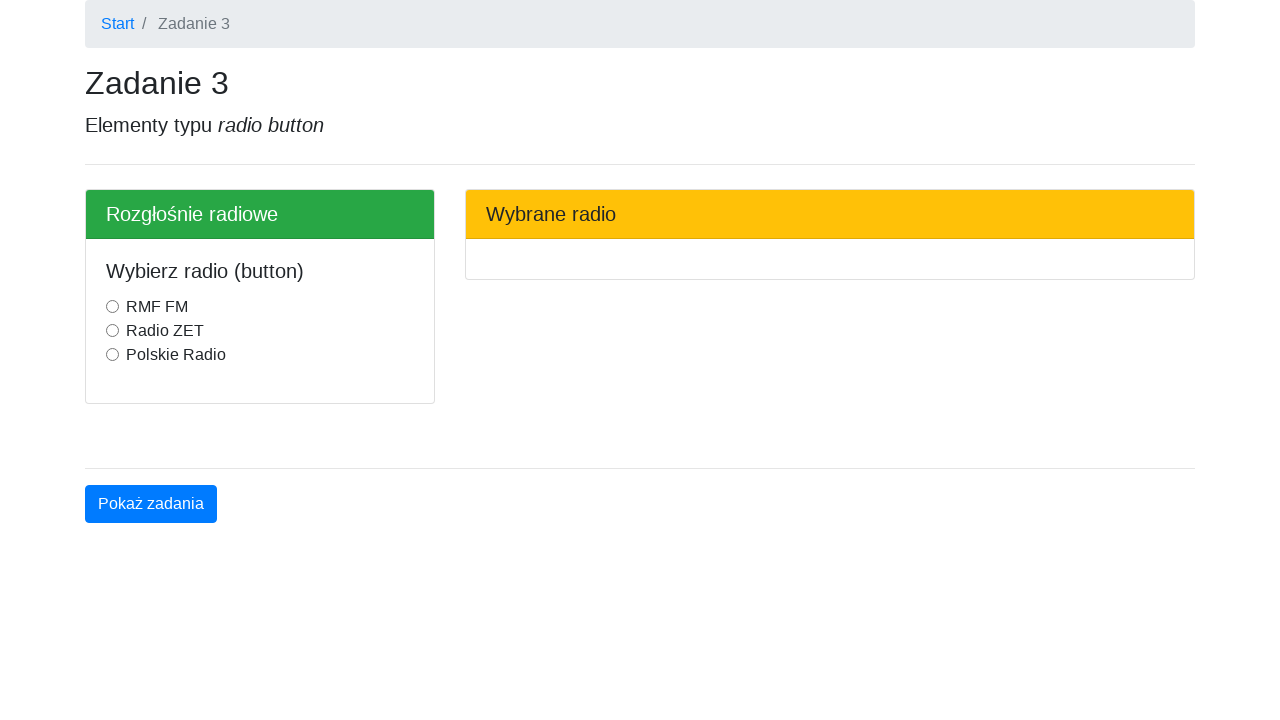

Clicked Radio ZET radio button at (112, 331) on input[value='radiozet']
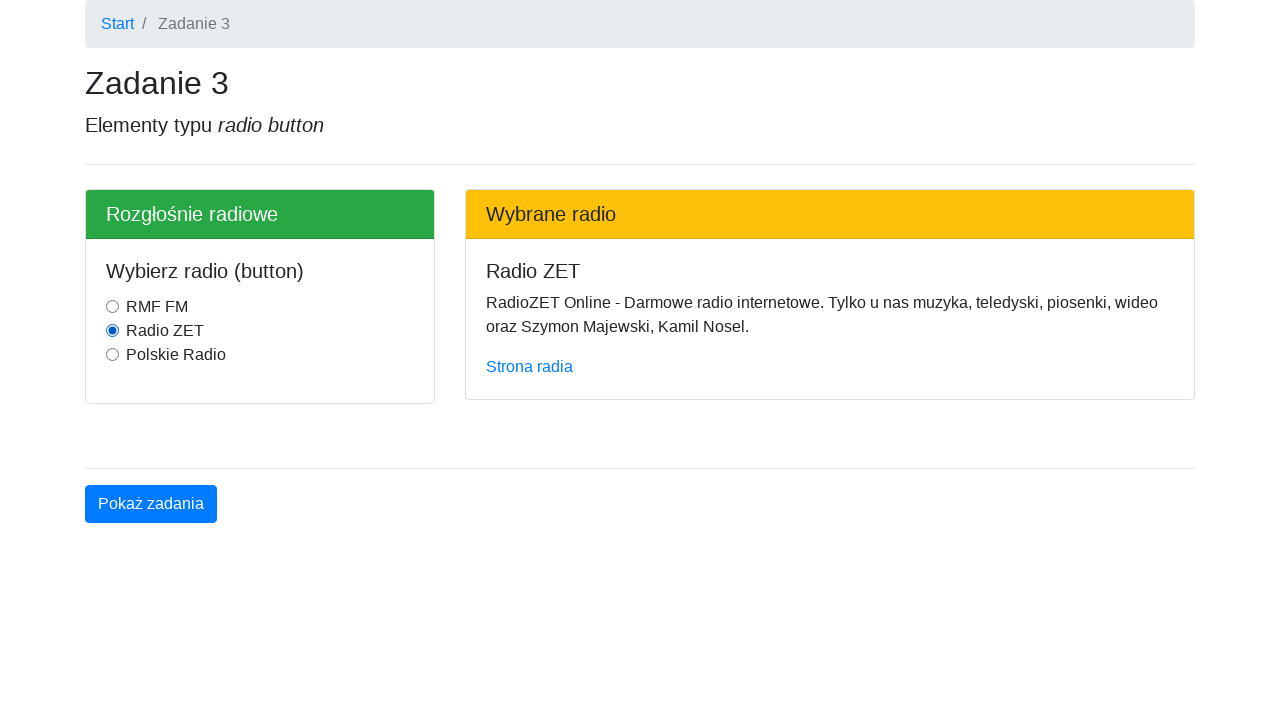

Located Radio ZET details link element
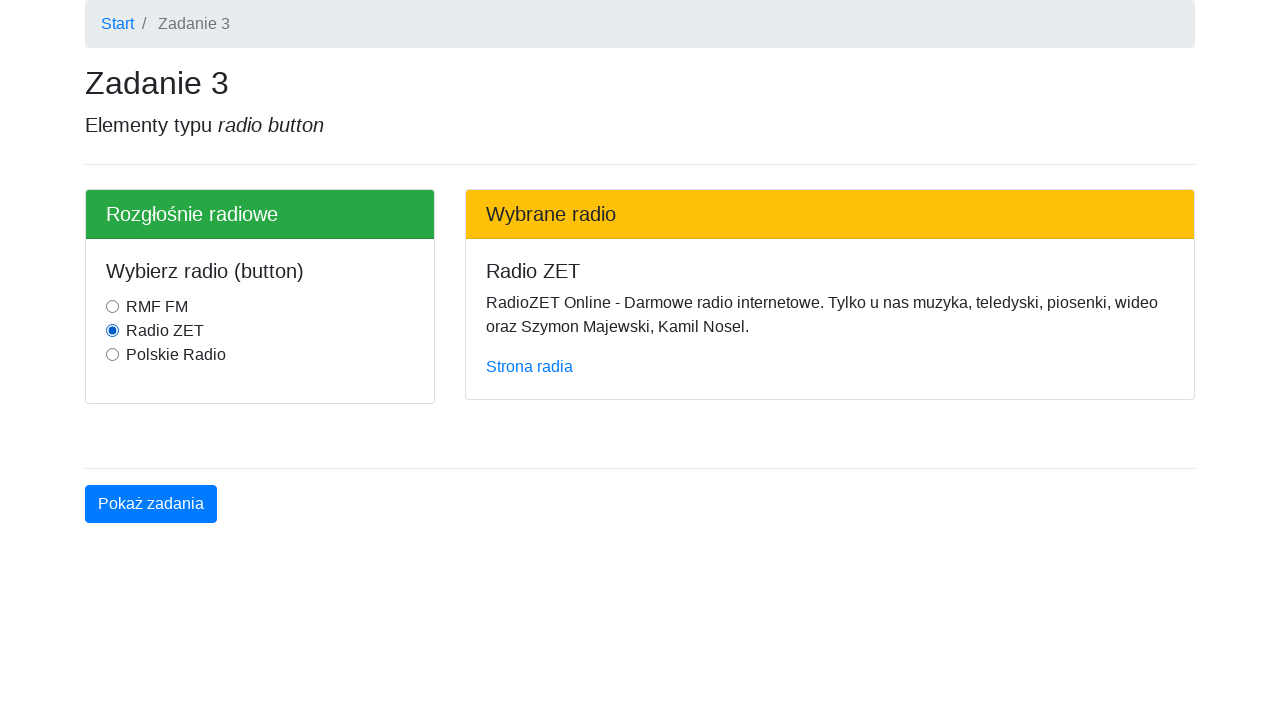

Waited for Radio ZET details link to become visible
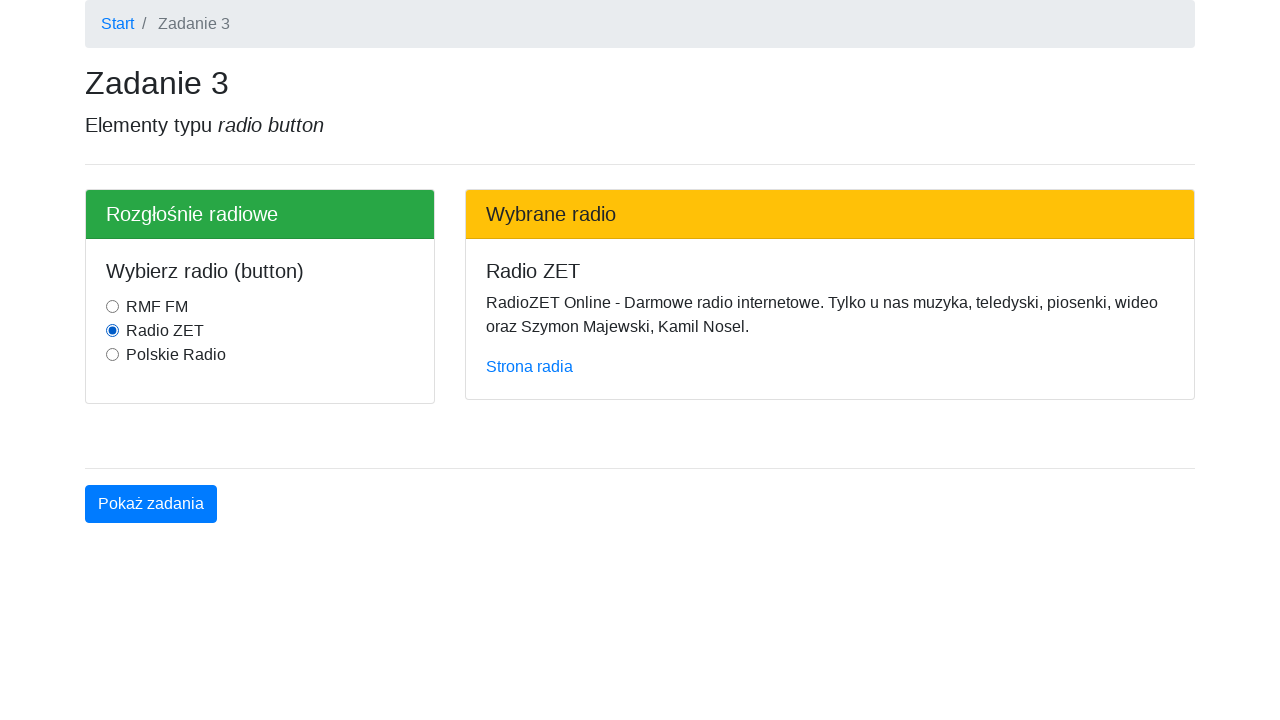

Verified Radio ZET details link is visible
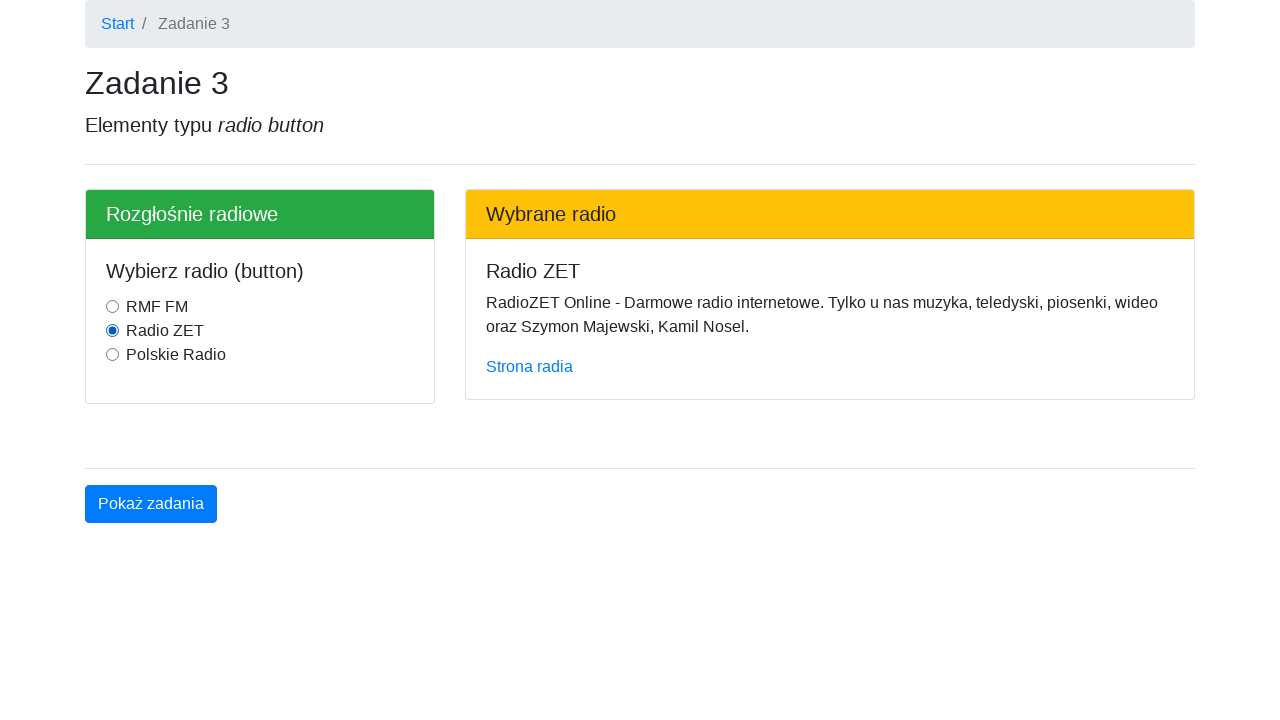

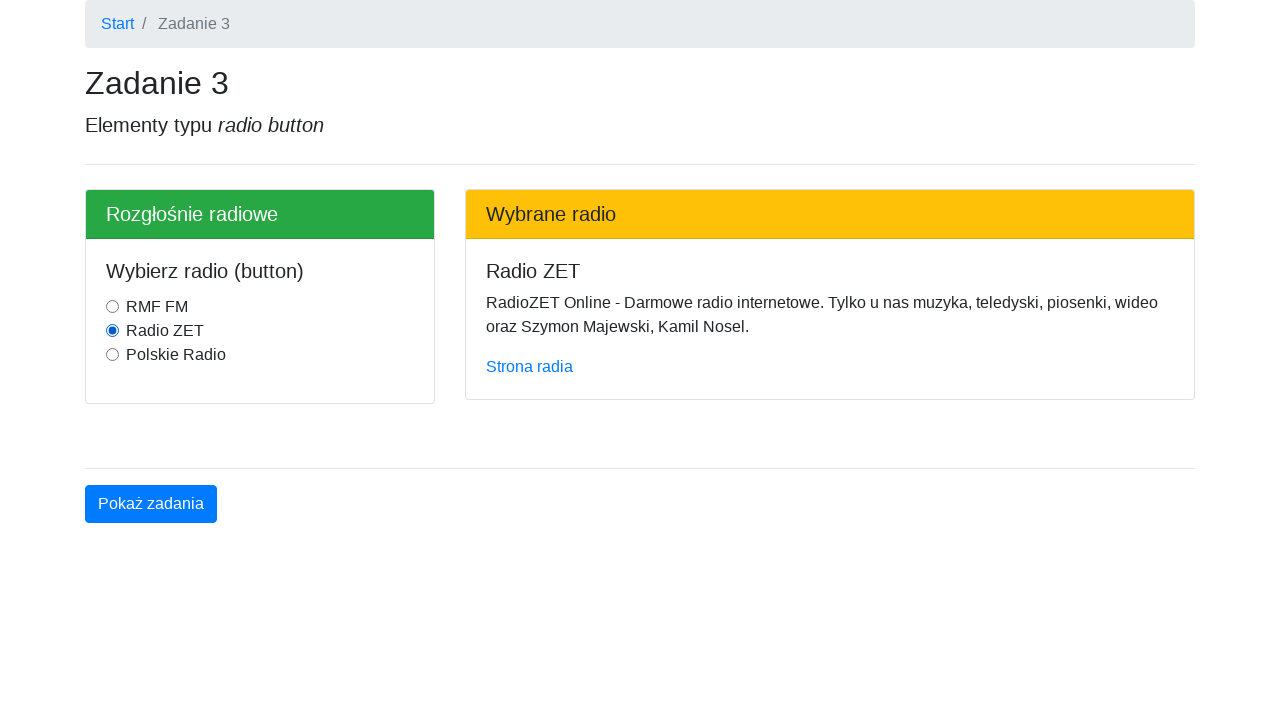